Tests displaying all items after filtering by navigating through Active, Completed, then All links.

Starting URL: https://demo.playwright.dev/todomvc

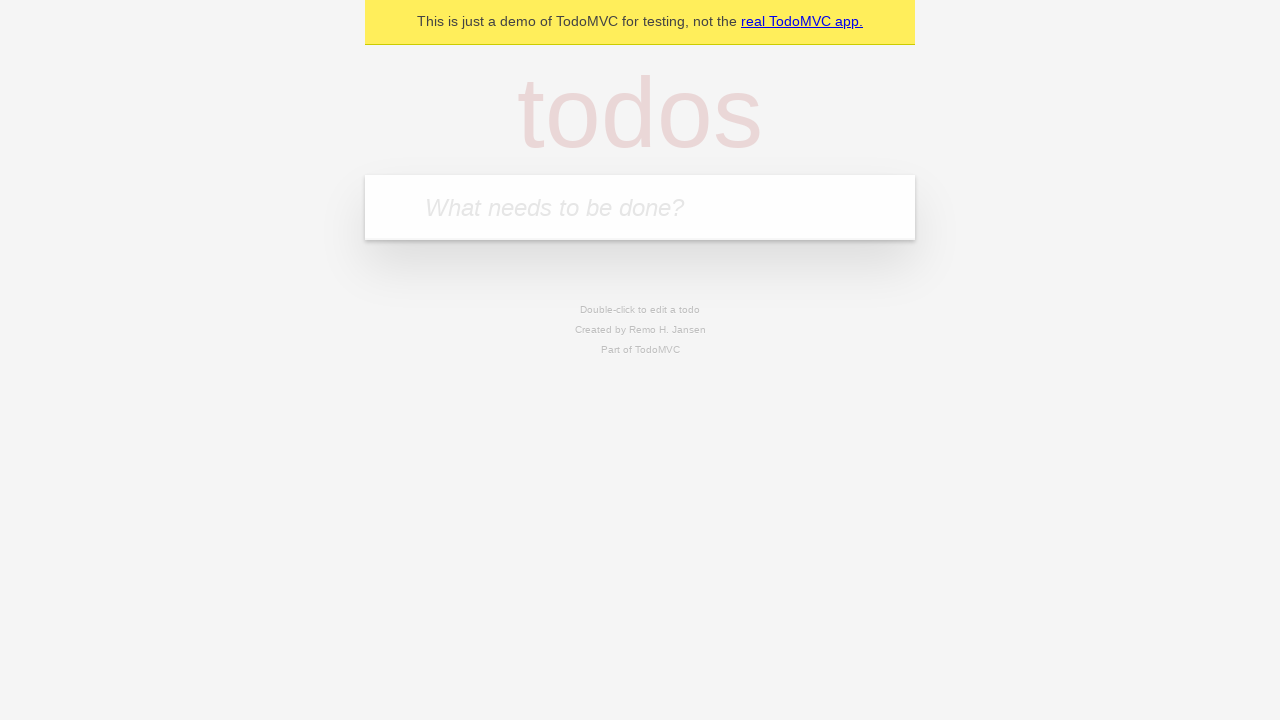

Filled todo input with 'buy some cheese' on internal:attr=[placeholder="What needs to be done?"i]
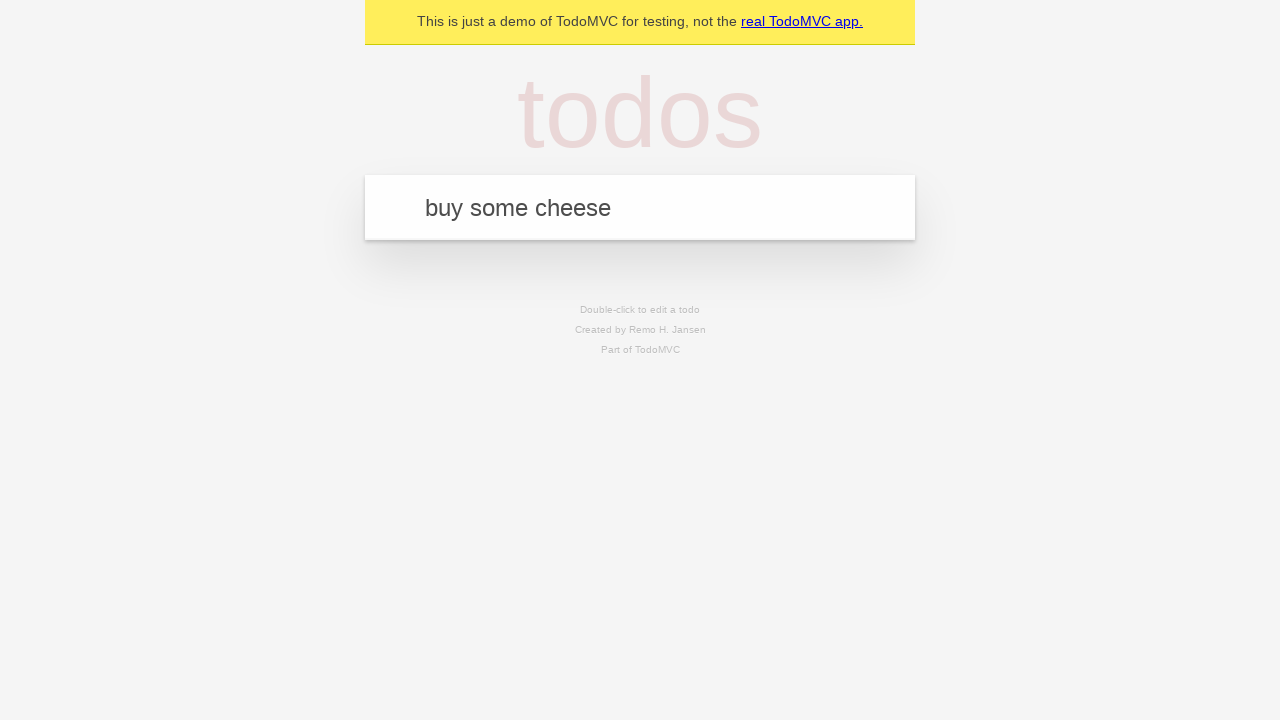

Pressed Enter to add first todo item on internal:attr=[placeholder="What needs to be done?"i]
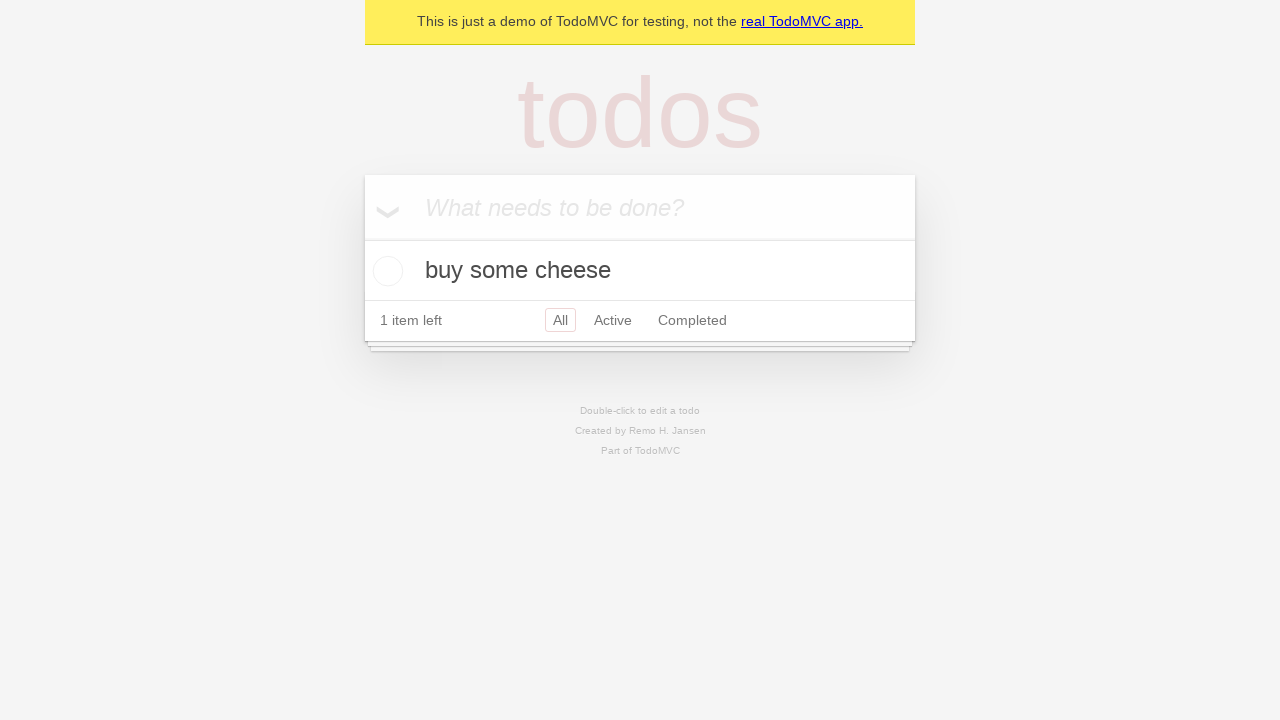

Filled todo input with 'feed the cat' on internal:attr=[placeholder="What needs to be done?"i]
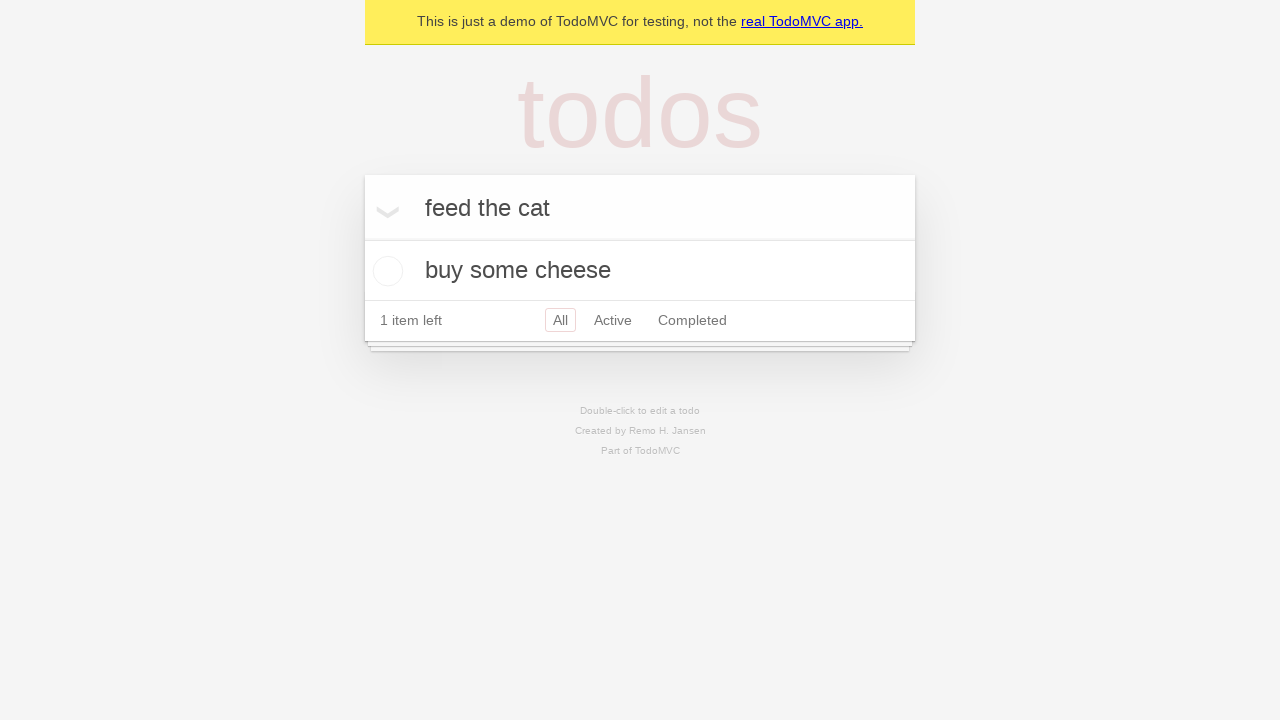

Pressed Enter to add second todo item on internal:attr=[placeholder="What needs to be done?"i]
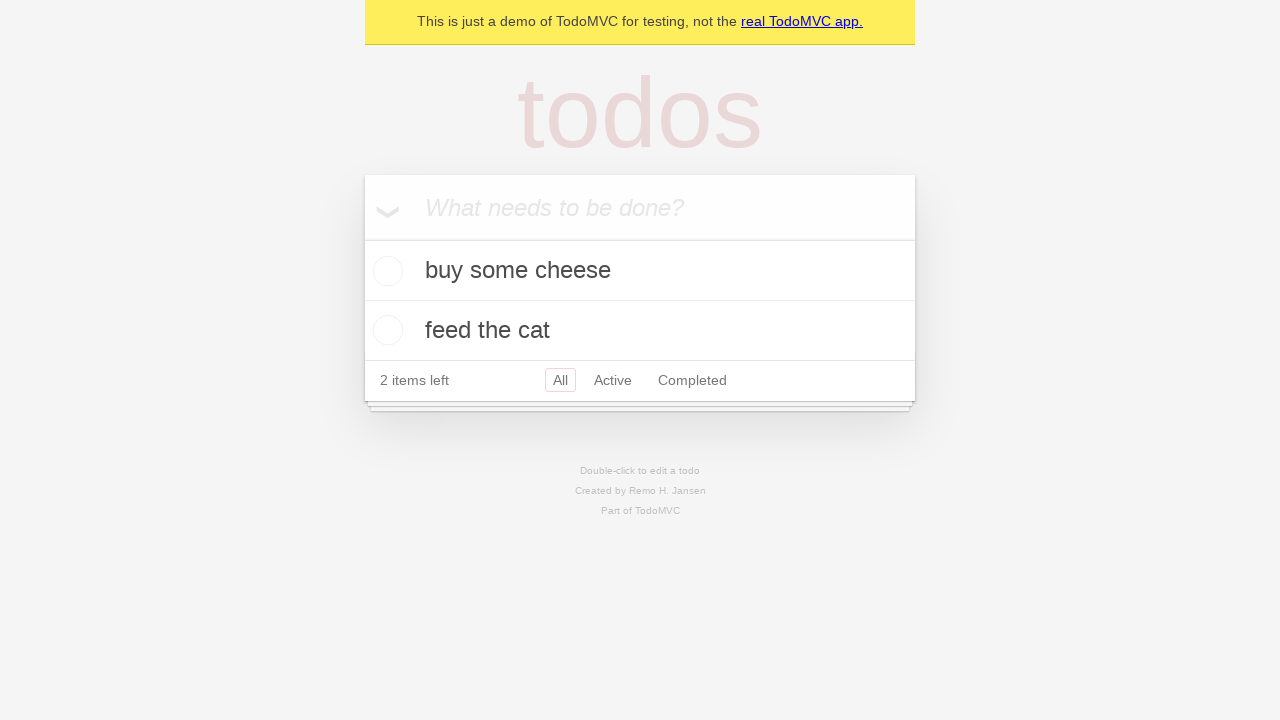

Filled todo input with 'book a doctors appointment' on internal:attr=[placeholder="What needs to be done?"i]
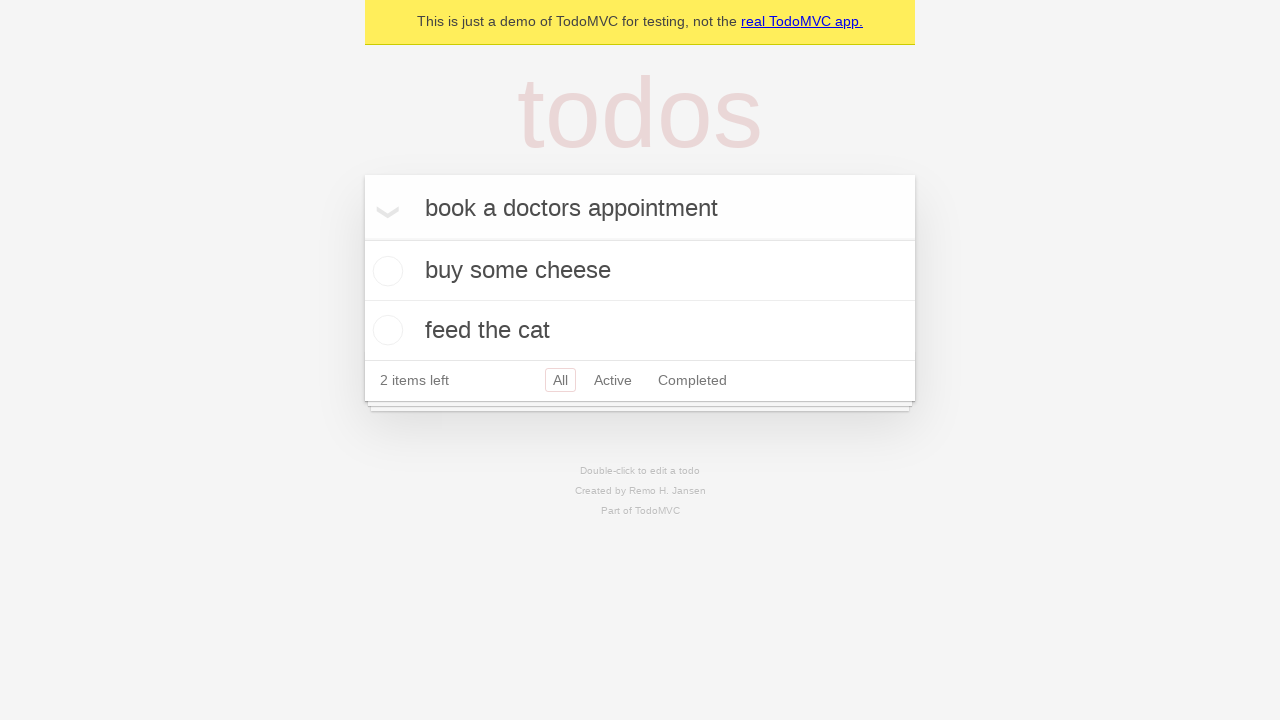

Pressed Enter to add third todo item on internal:attr=[placeholder="What needs to be done?"i]
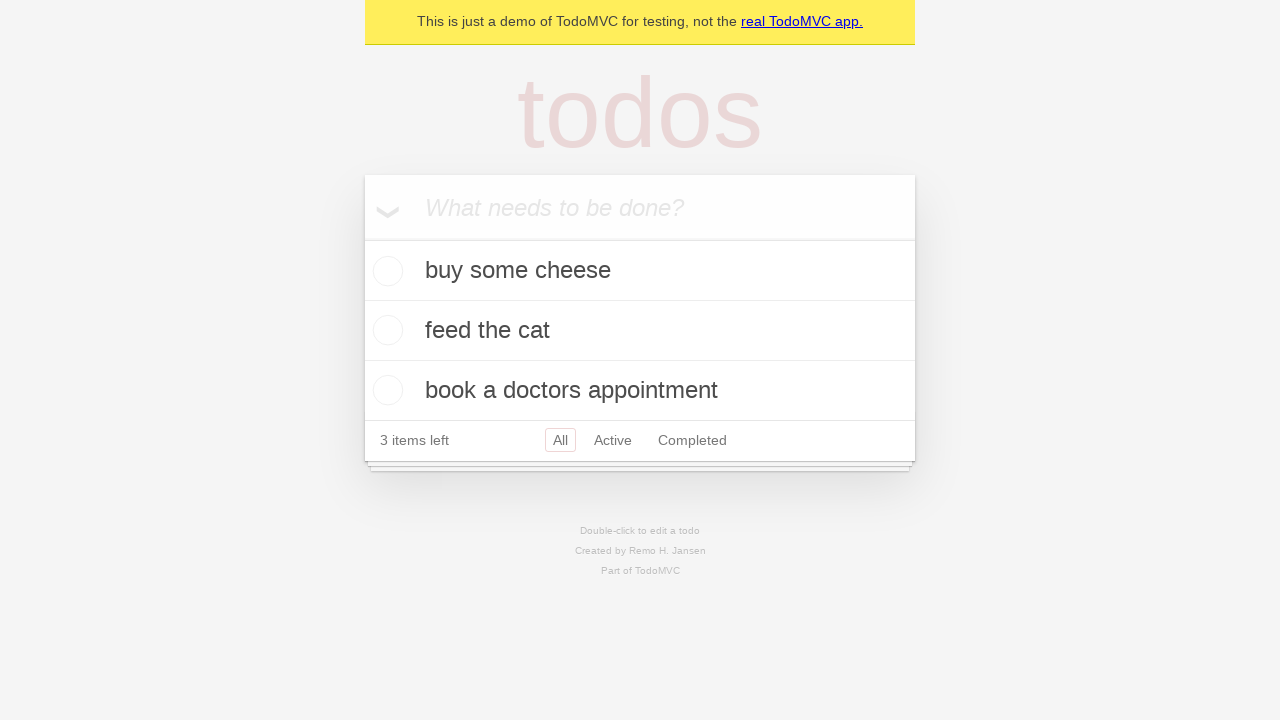

Checked the second todo item as complete at (385, 330) on internal:testid=[data-testid="todo-item"s] >> nth=1 >> internal:role=checkbox
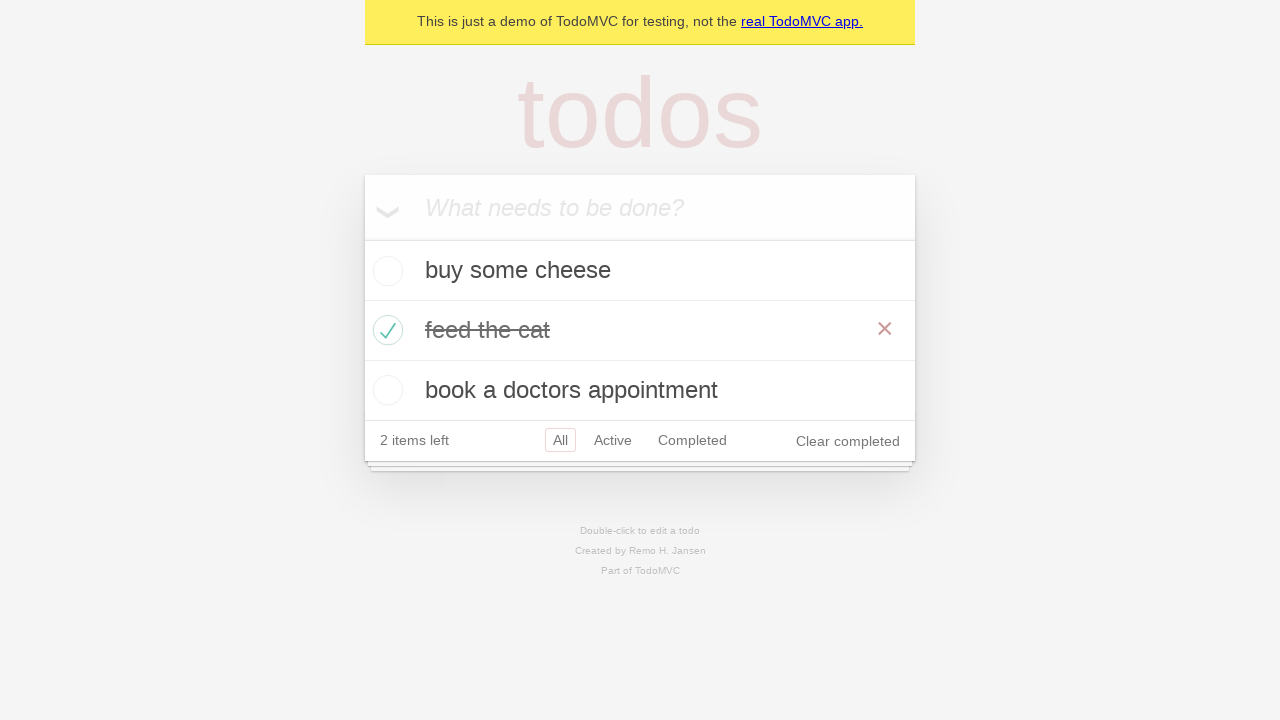

Clicked Active filter link to show only active items at (613, 440) on internal:role=link[name="Active"i]
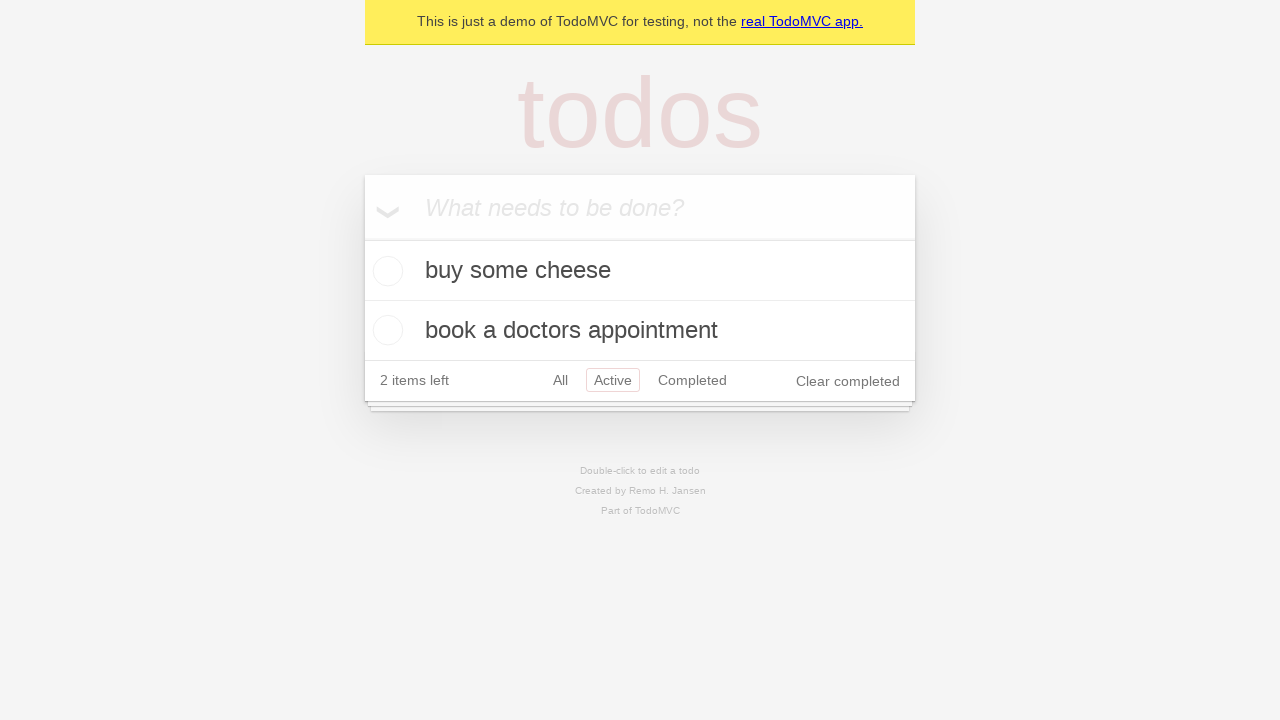

Clicked Completed filter link to show only completed items at (692, 380) on internal:role=link[name="Completed"i]
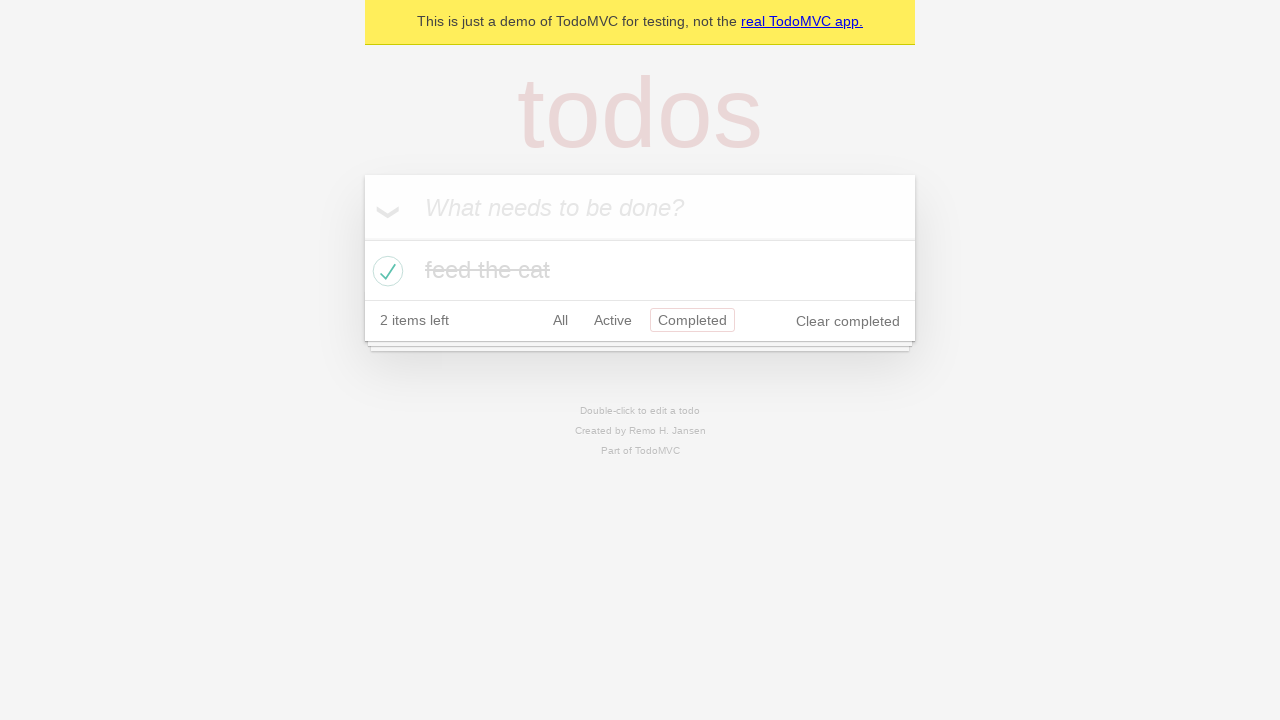

Clicked All filter link to display all items at (560, 320) on internal:role=link[name="All"i]
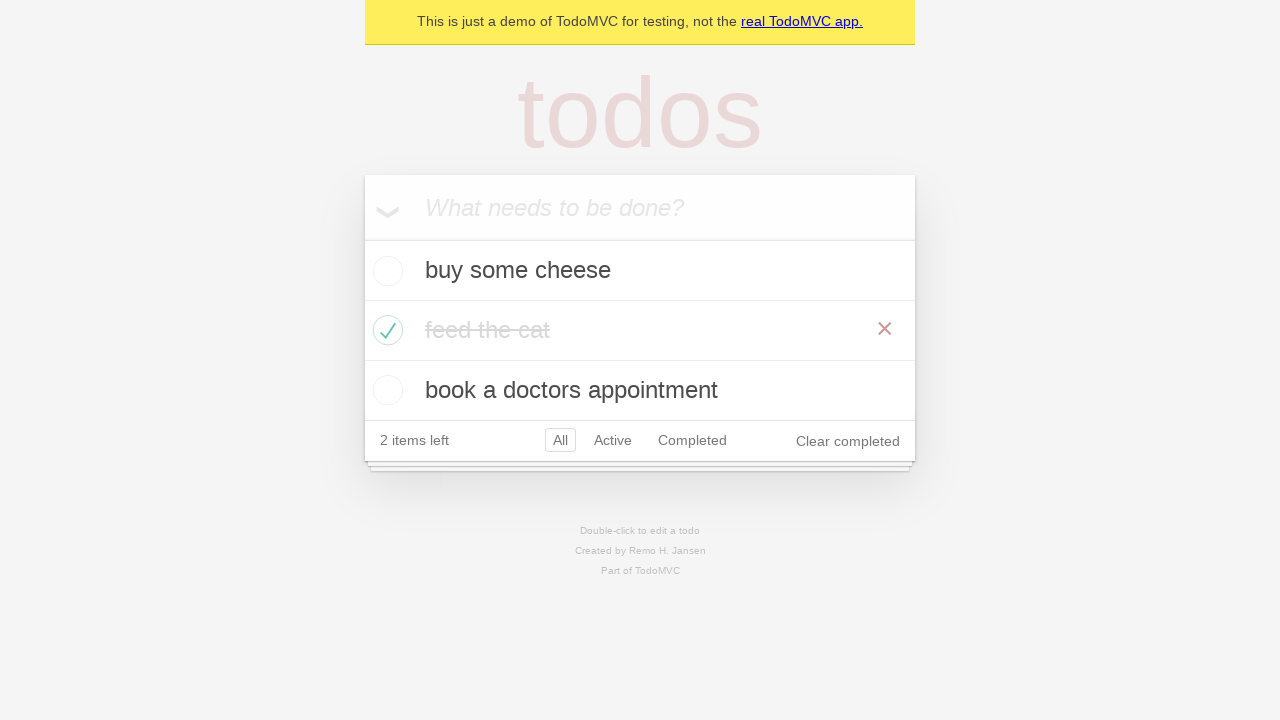

Verified all 3 todo items are displayed
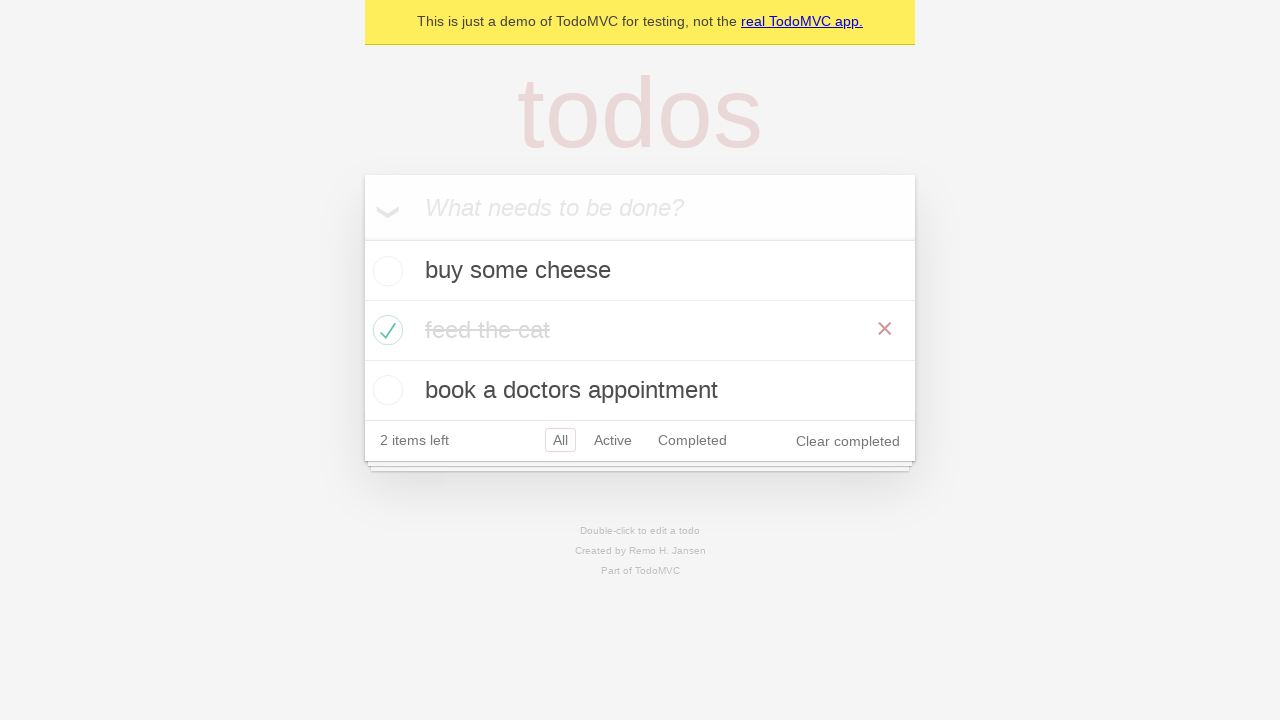

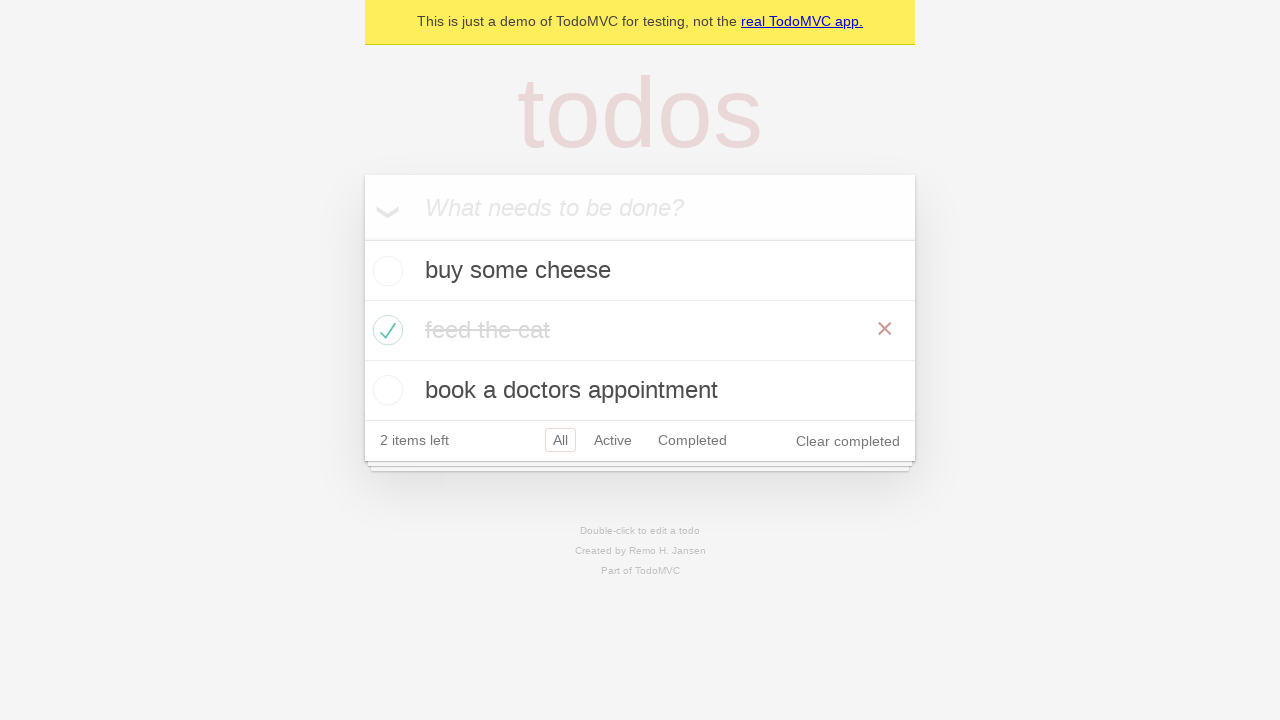